Navigates to a selenium course content page, clicks on a section to expand it, and performs a right-click context menu action on a CTS Interview Question link

Starting URL: http://greenstech.in/selenium-course-content.html

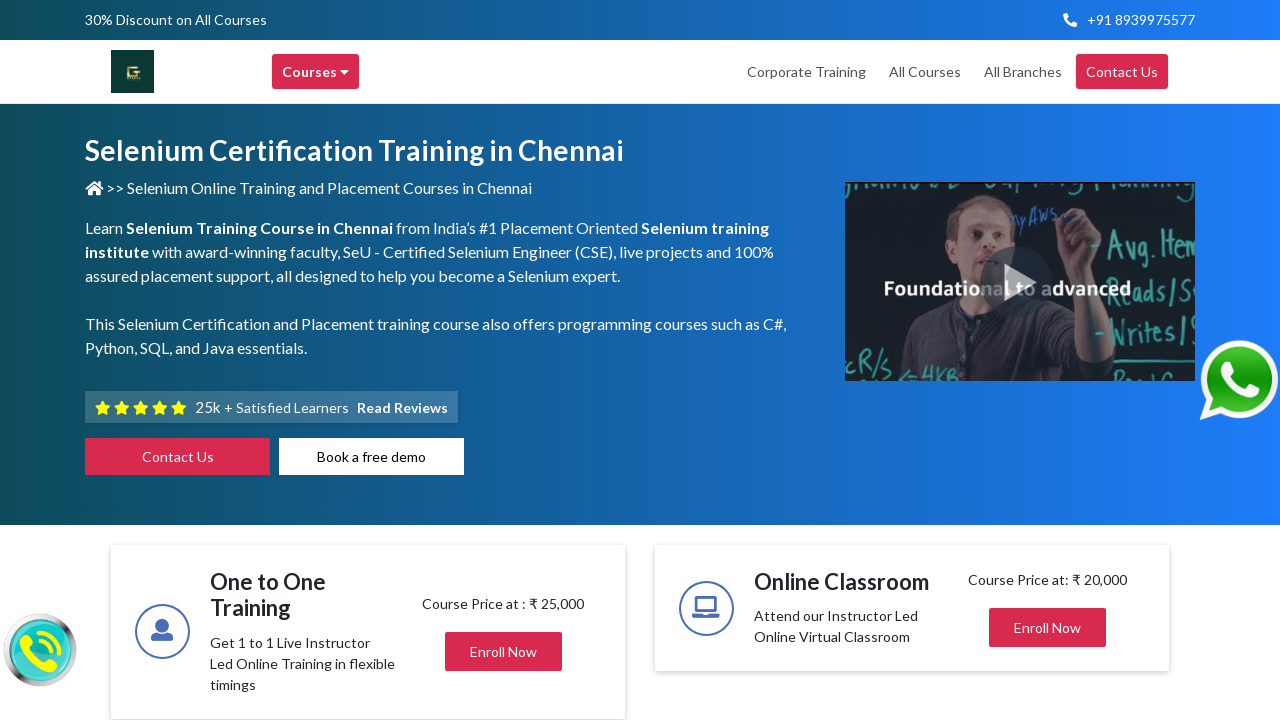

Clicked on heading to expand the section at (1048, 361) on xpath=//div[@id='heading20']
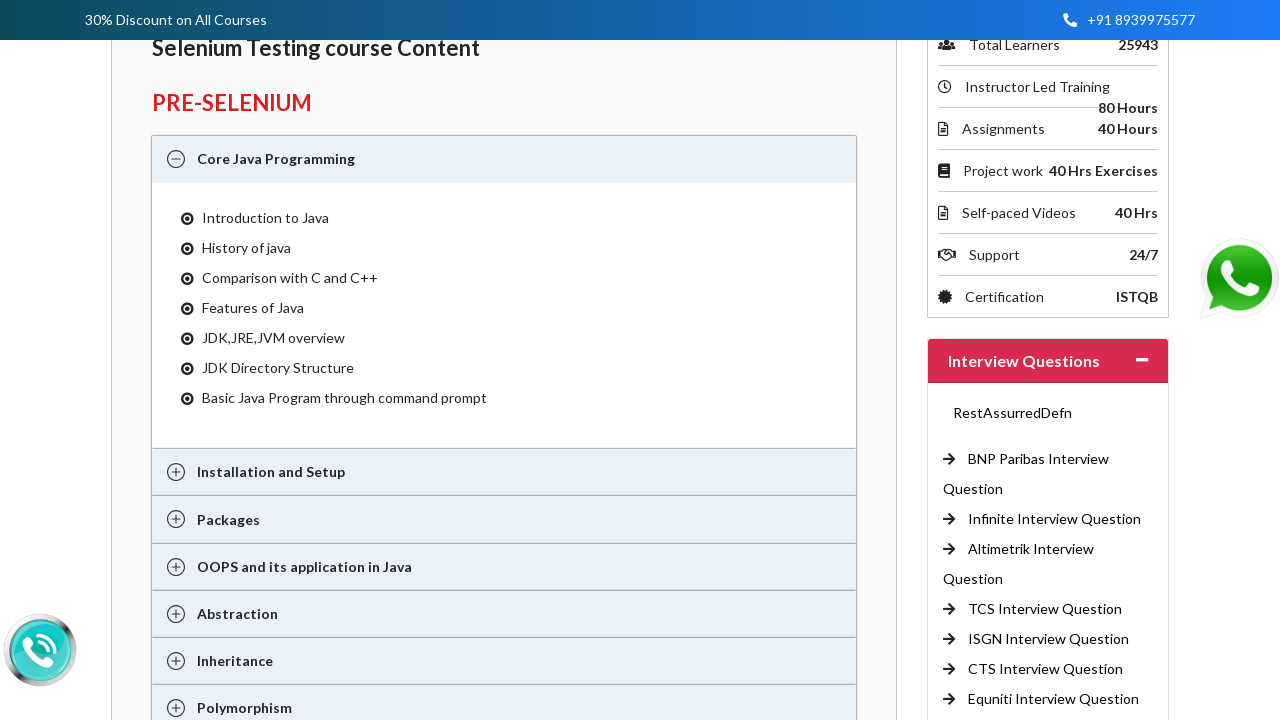

CTS Interview Question link is now visible
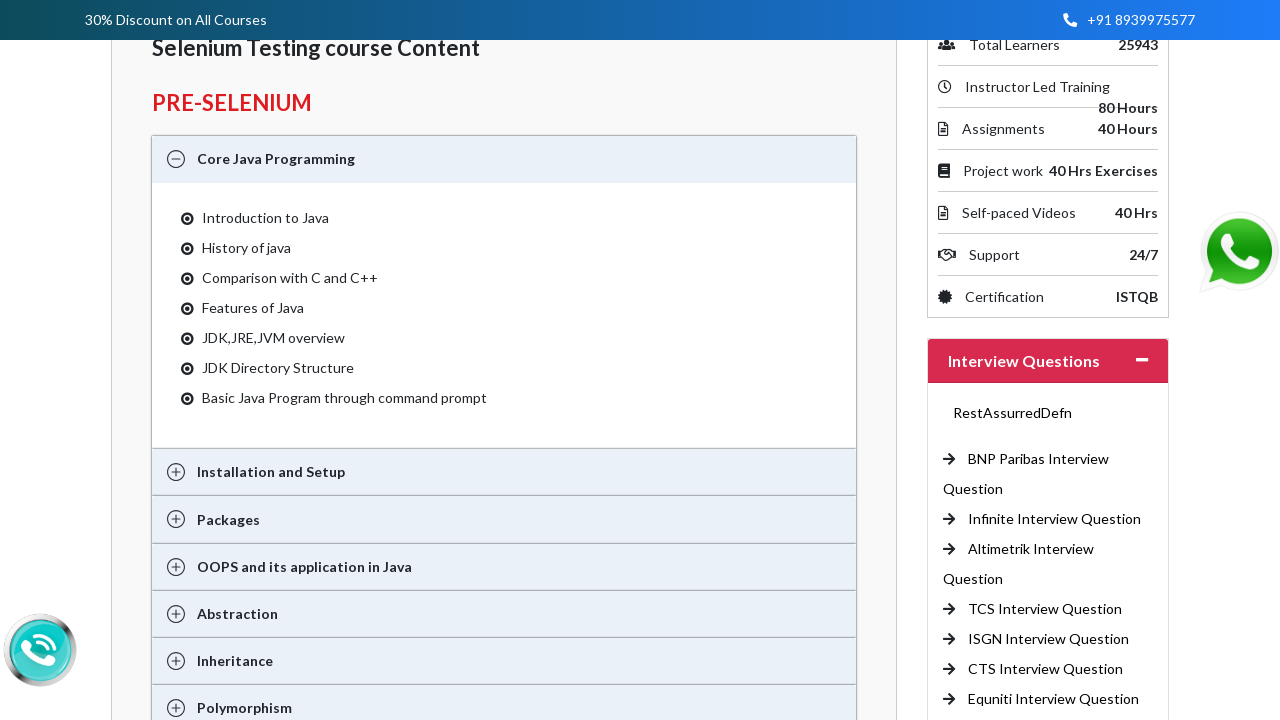

Right-clicked on CTS Interview Question link to open context menu at (1046, 669) on //a[text()='CTS Interview Question ']
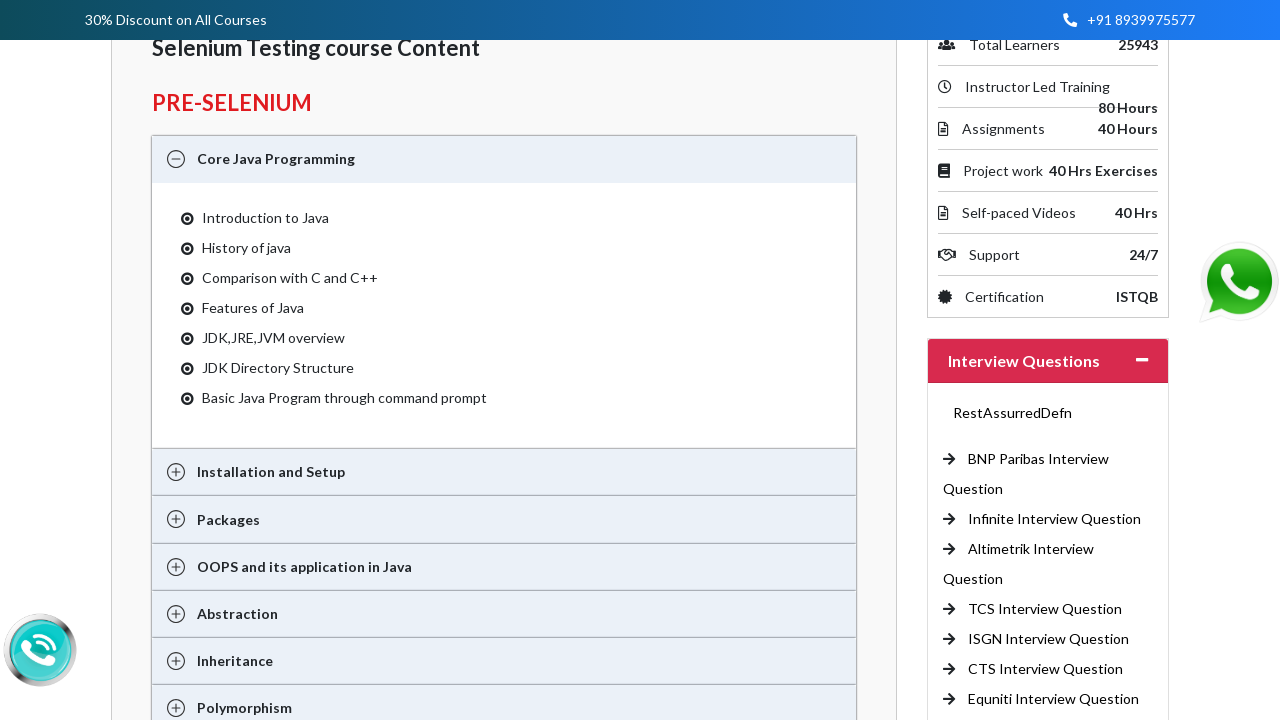

Pressed ArrowDown in context menu
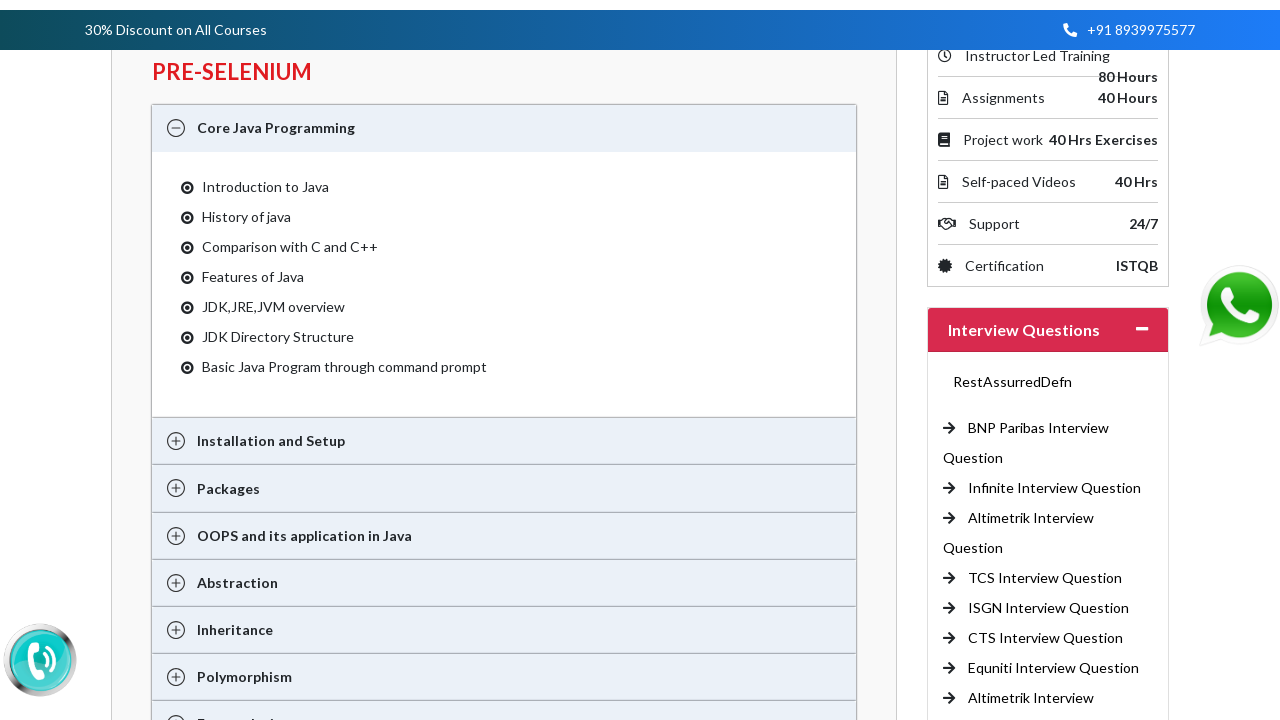

Pressed ArrowDown again in context menu
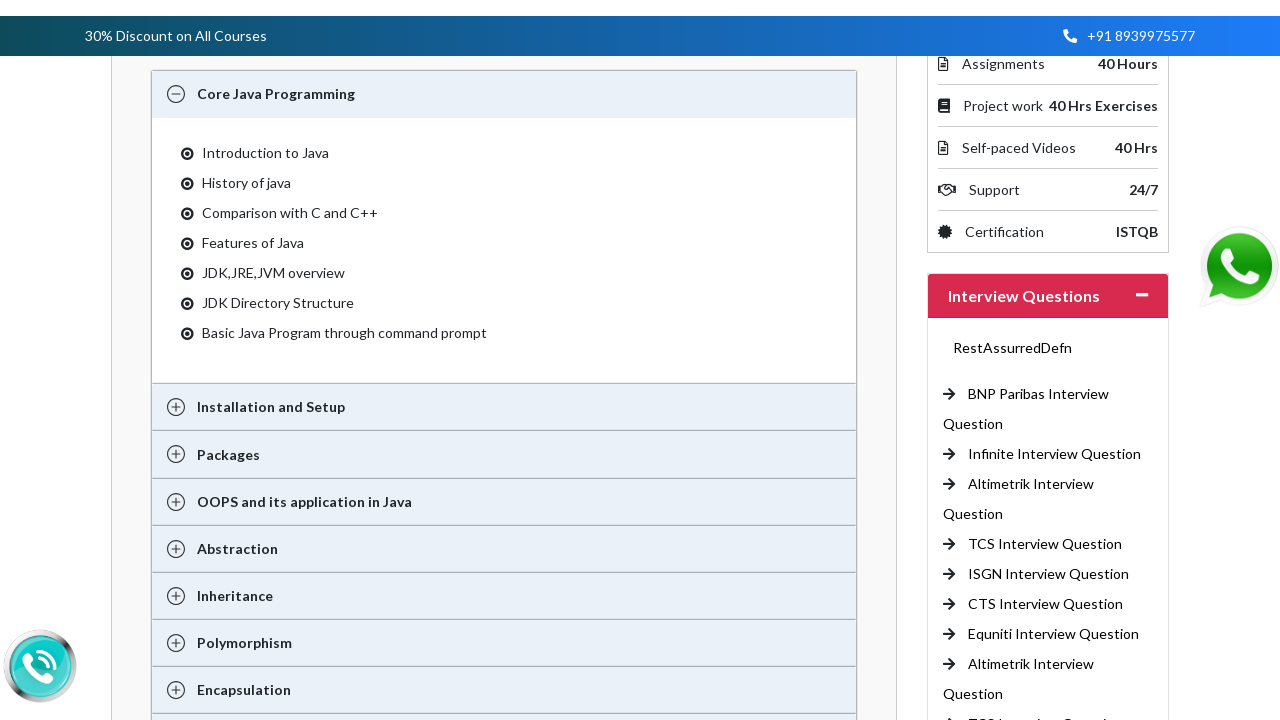

Pressed Enter to select context menu option
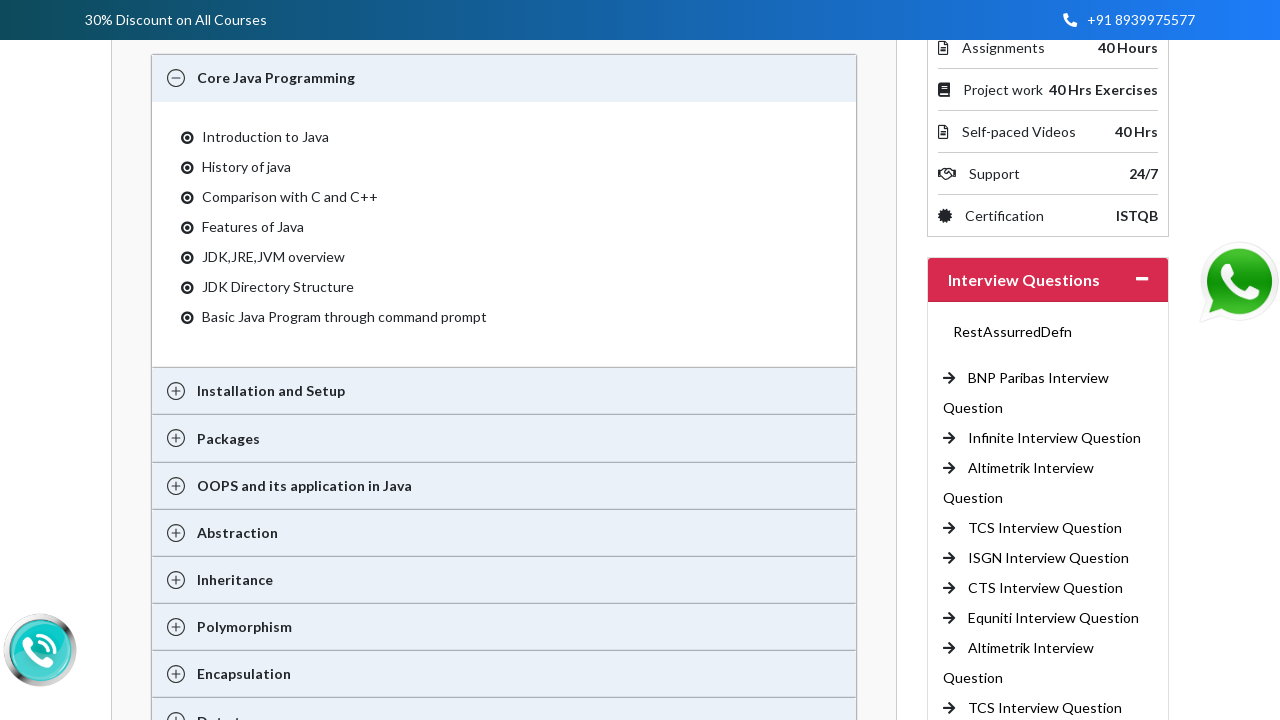

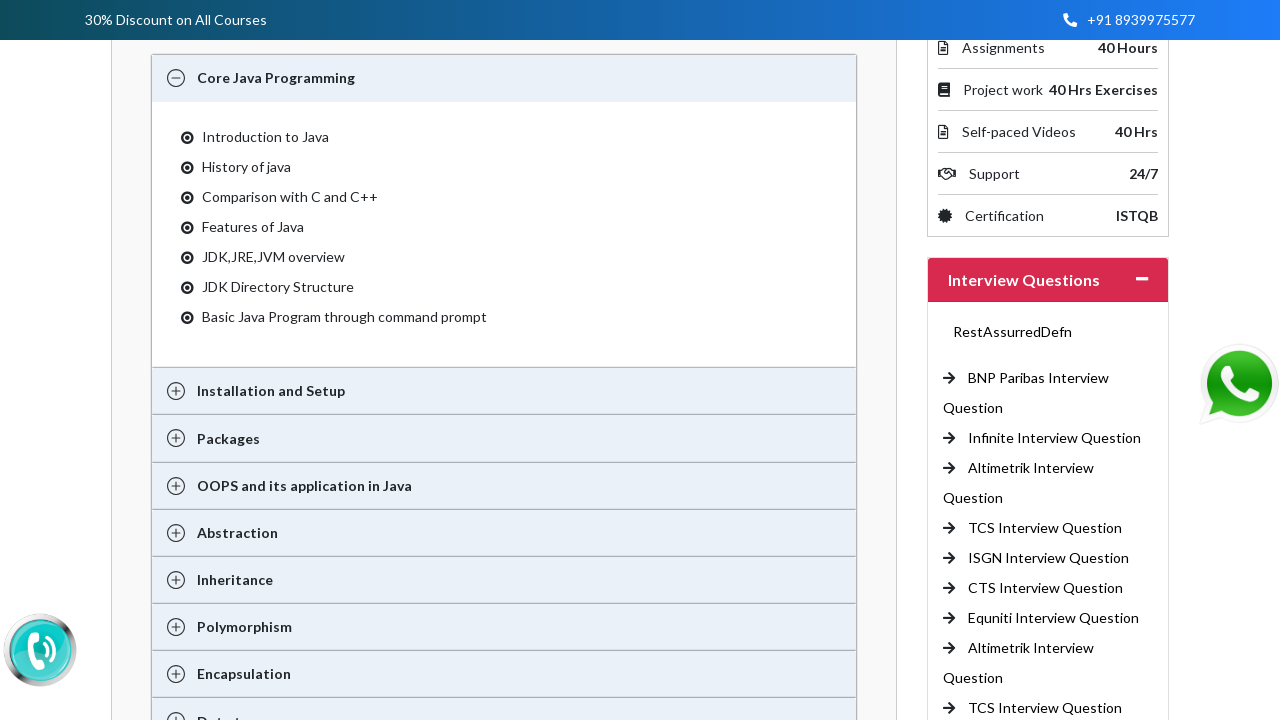